Tests DuckDuckGo search functionality by entering a search query and pressing Enter to submit

Starting URL: https://duckduckgo.com

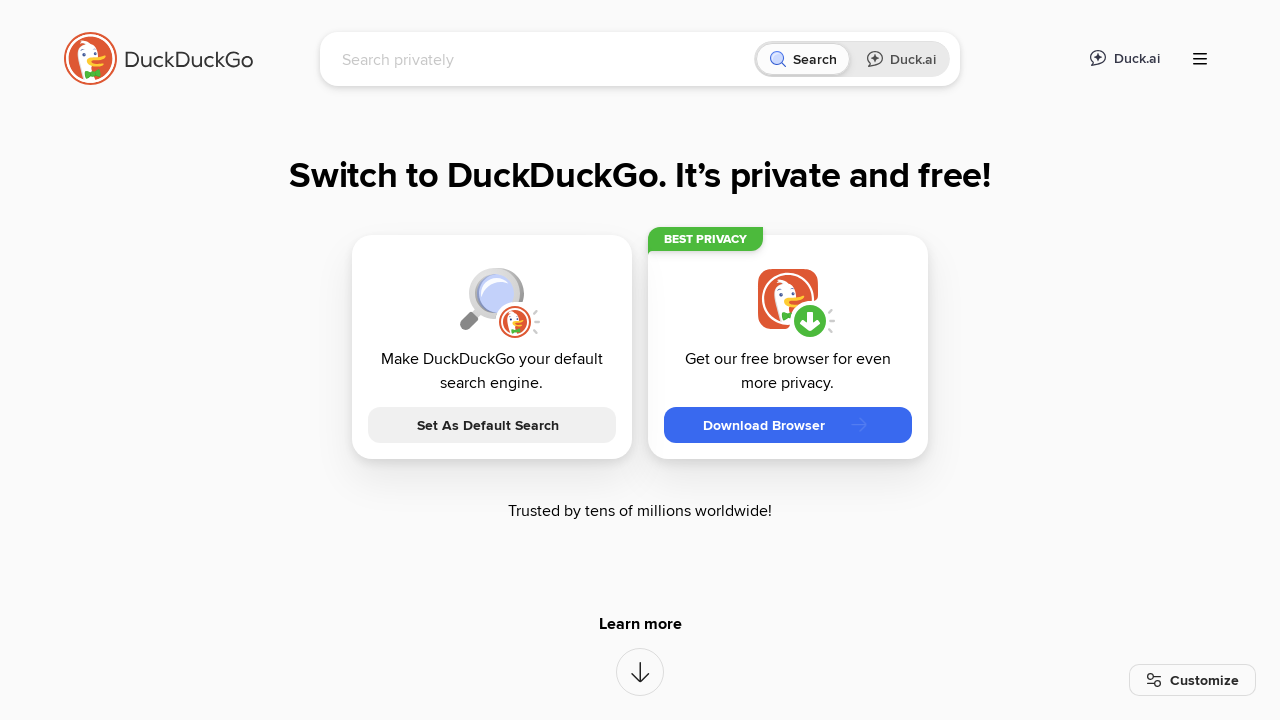

Typed 'searchPhrase' into the search box on input[name='q']
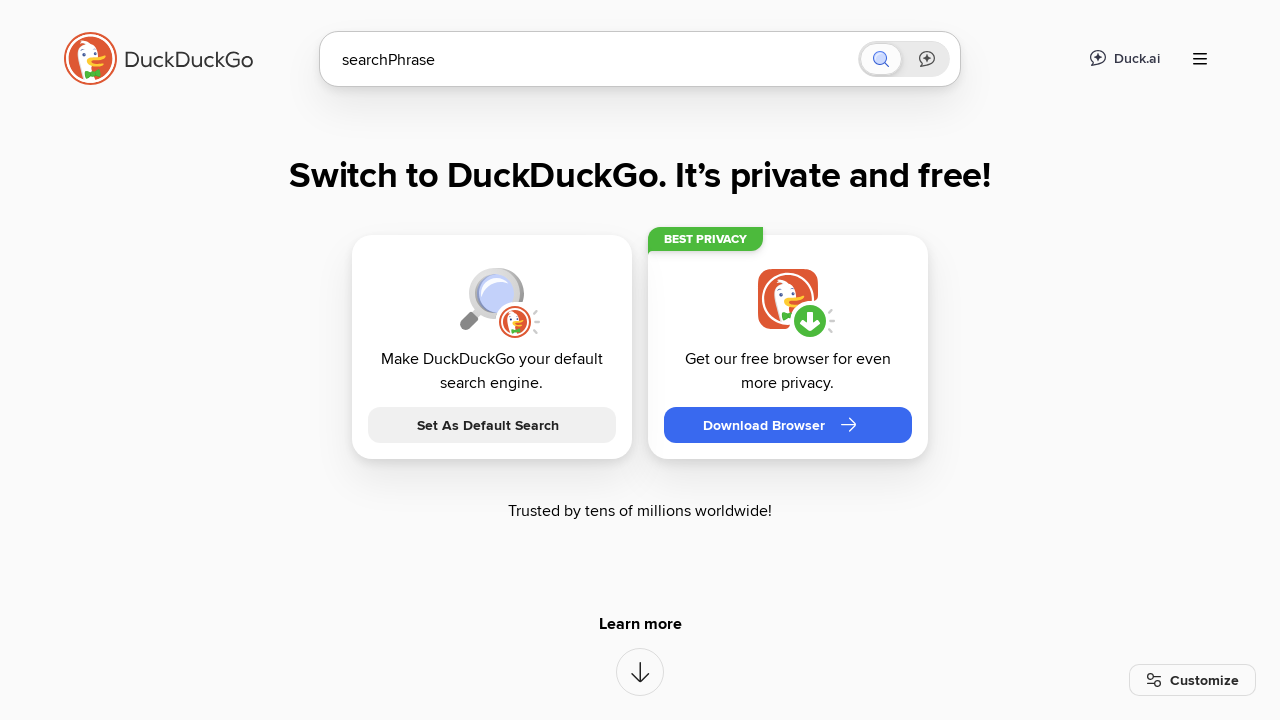

Pressed Enter to submit the search query on input[name='q']
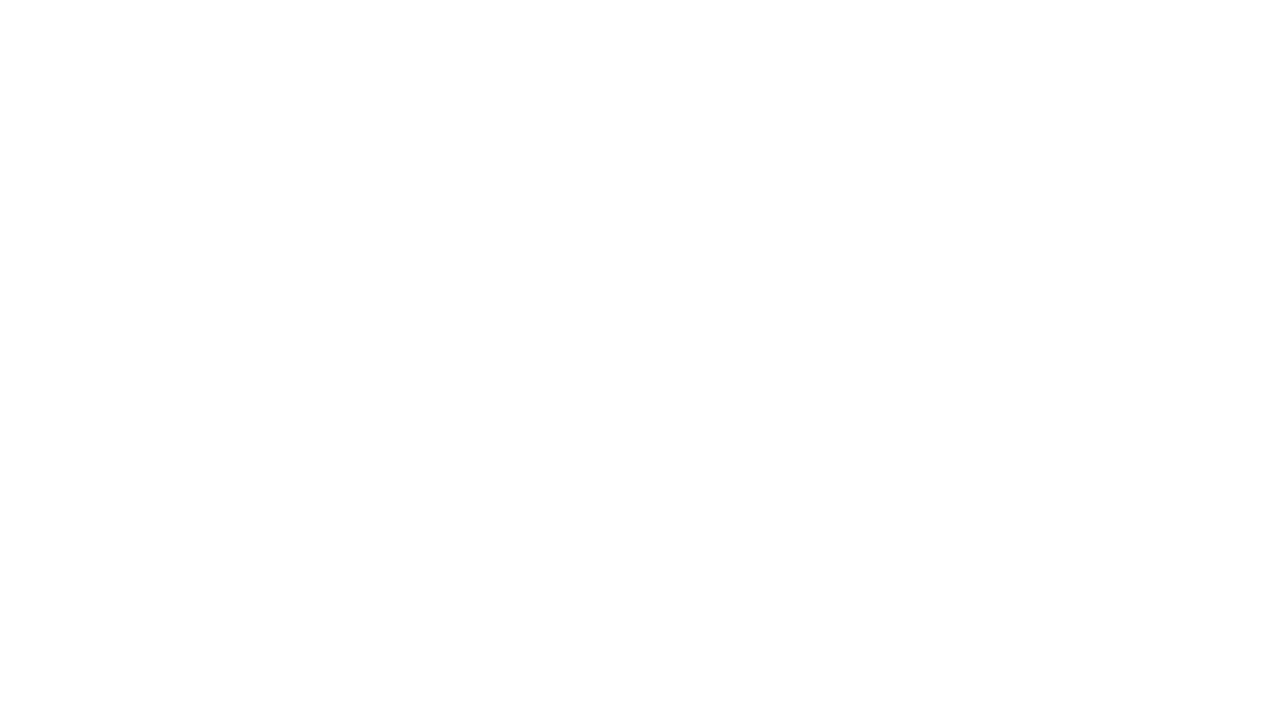

Waited for search results page to load completely
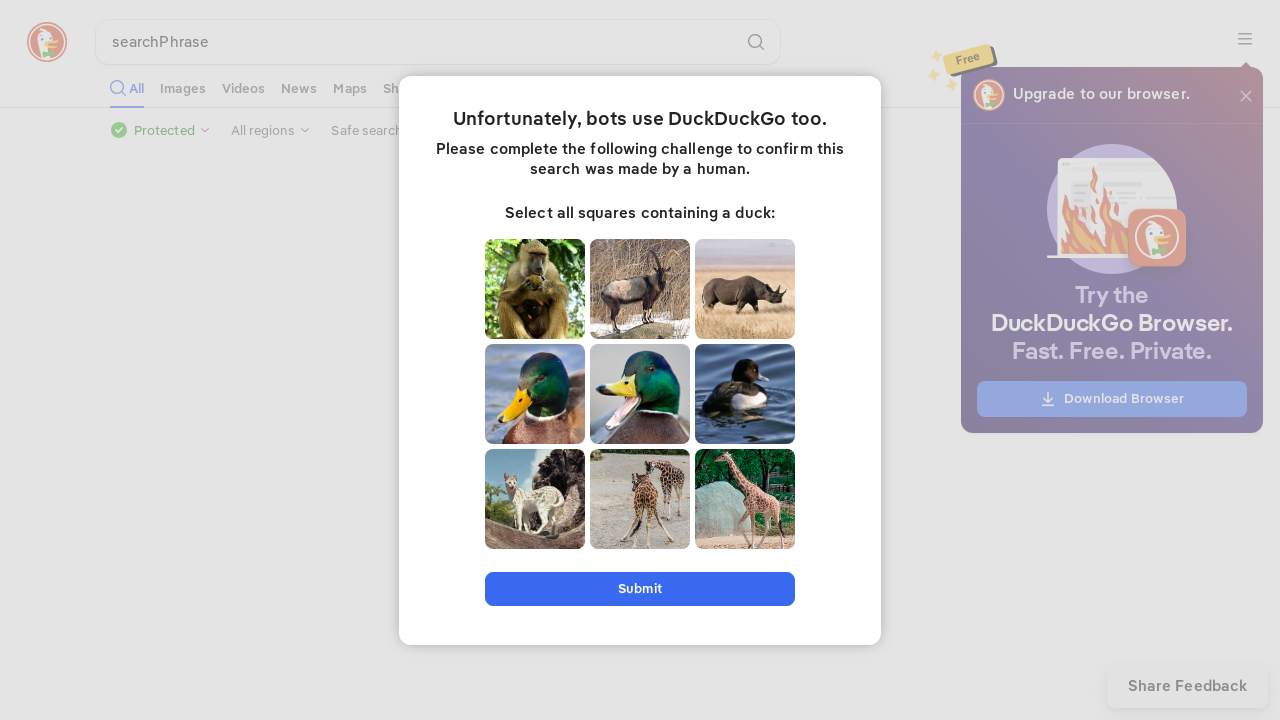

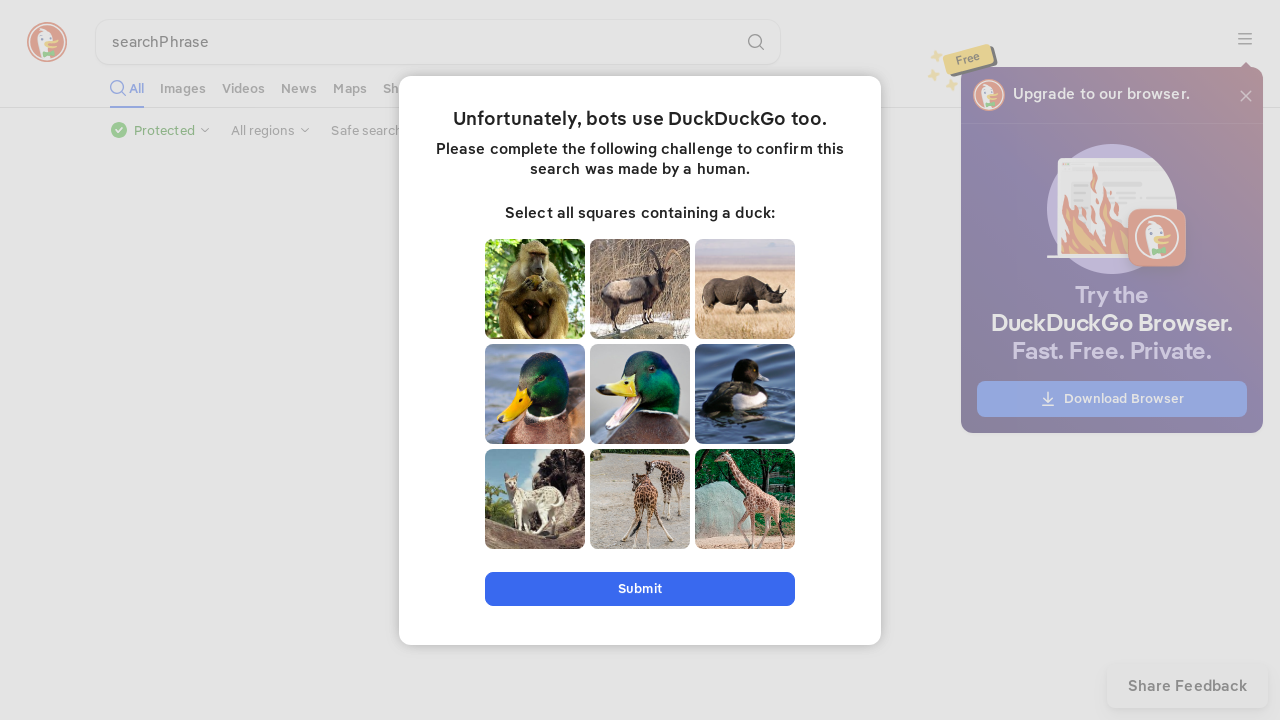